Tests drag and drop functionality within an iframe on the jQuery UI demo page by dragging an element and dropping it onto a target area

Starting URL: https://jqueryui.com/droppable/

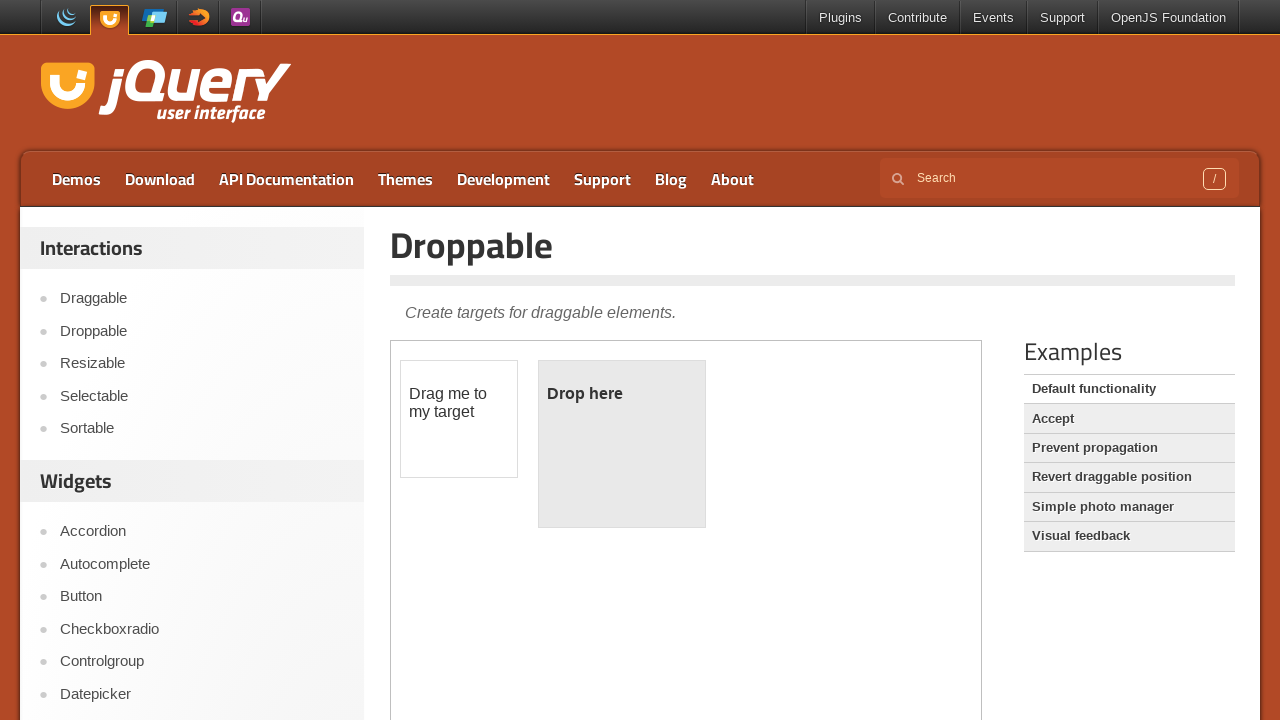

Navigated to jQuery UI droppable demo page
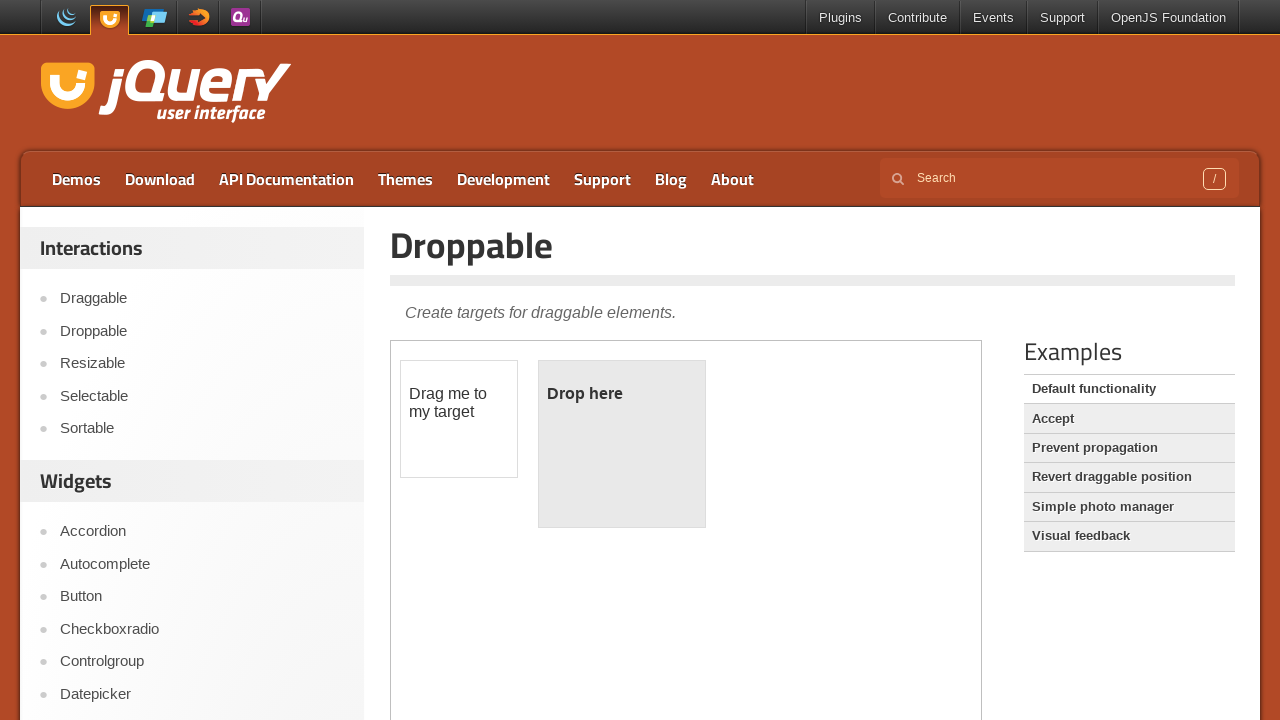

Located iframe containing the drag and drop demo
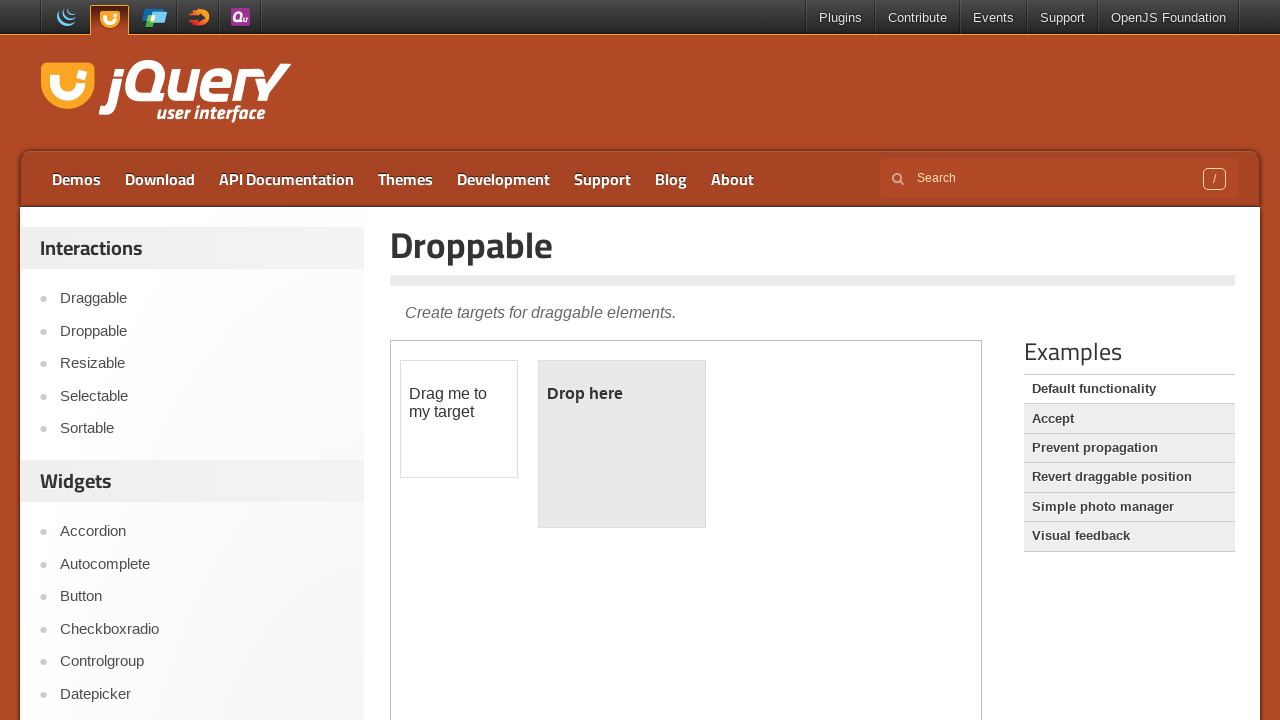

Clicked on the draggable element to select it at (459, 419) on iframe.demo-frame >> internal:control=enter-frame >> #draggable
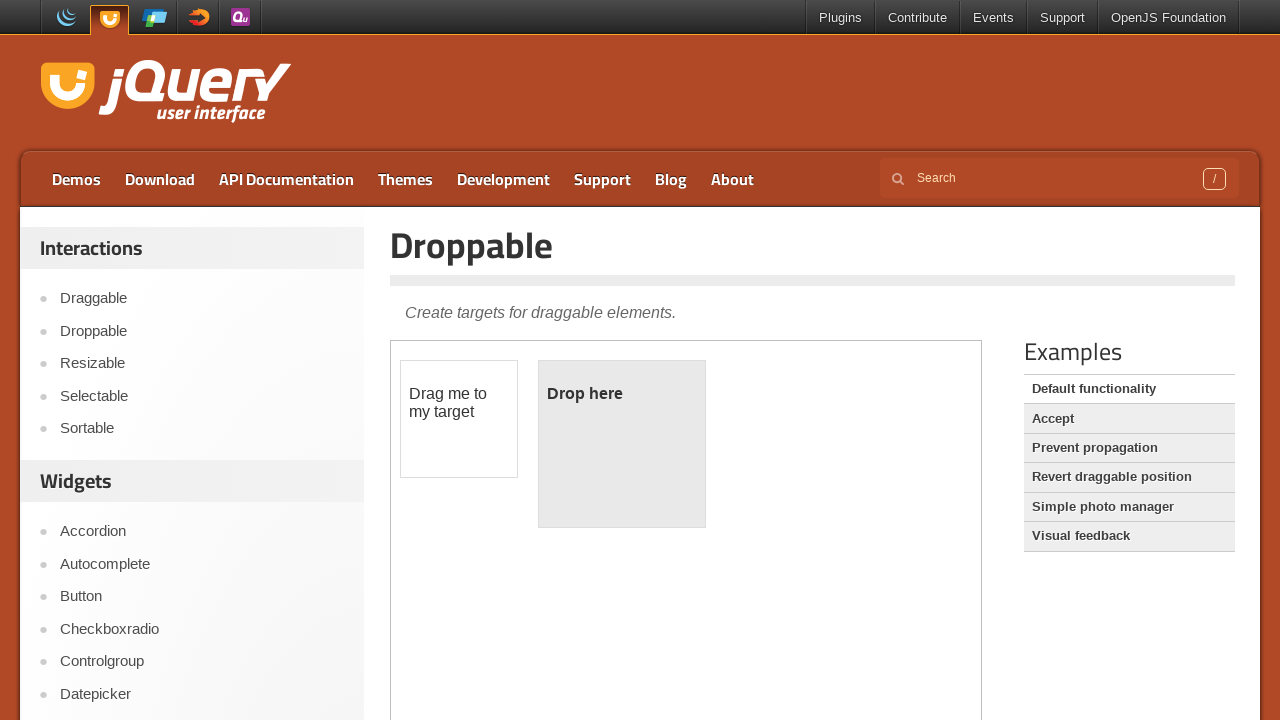

Located draggable and droppable elements
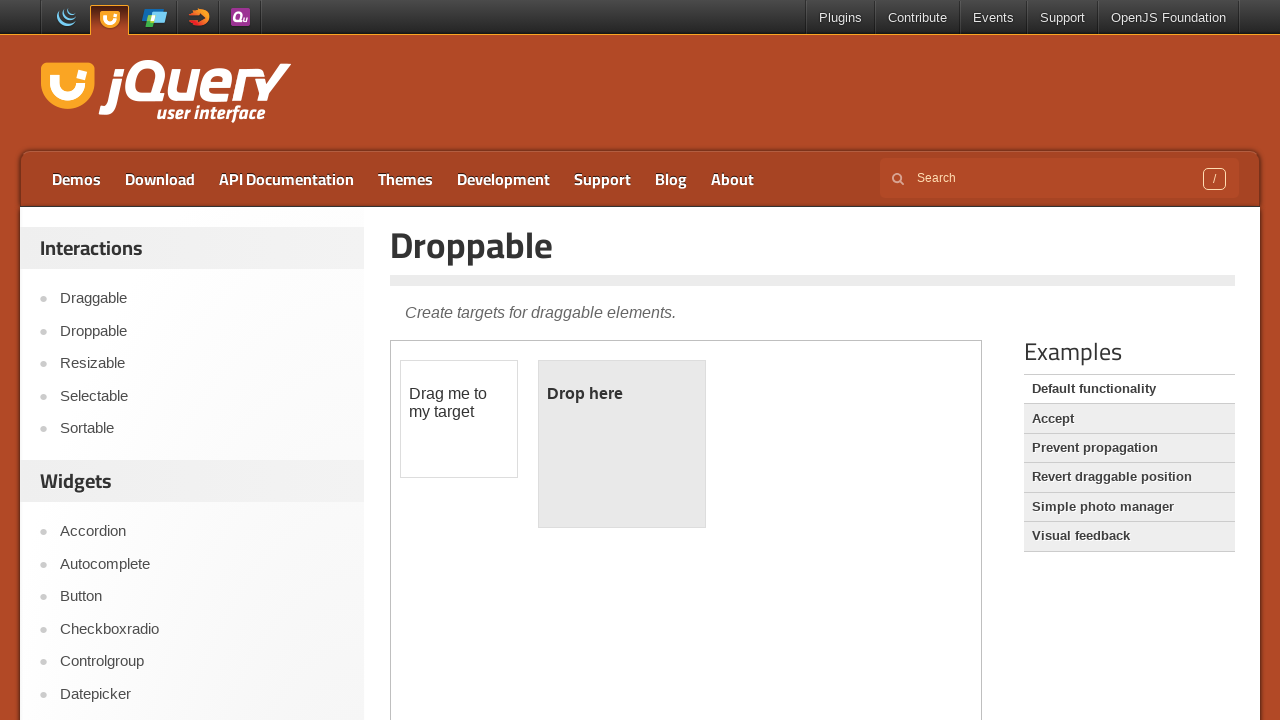

Dragged element from draggable area to droppable area at (622, 444)
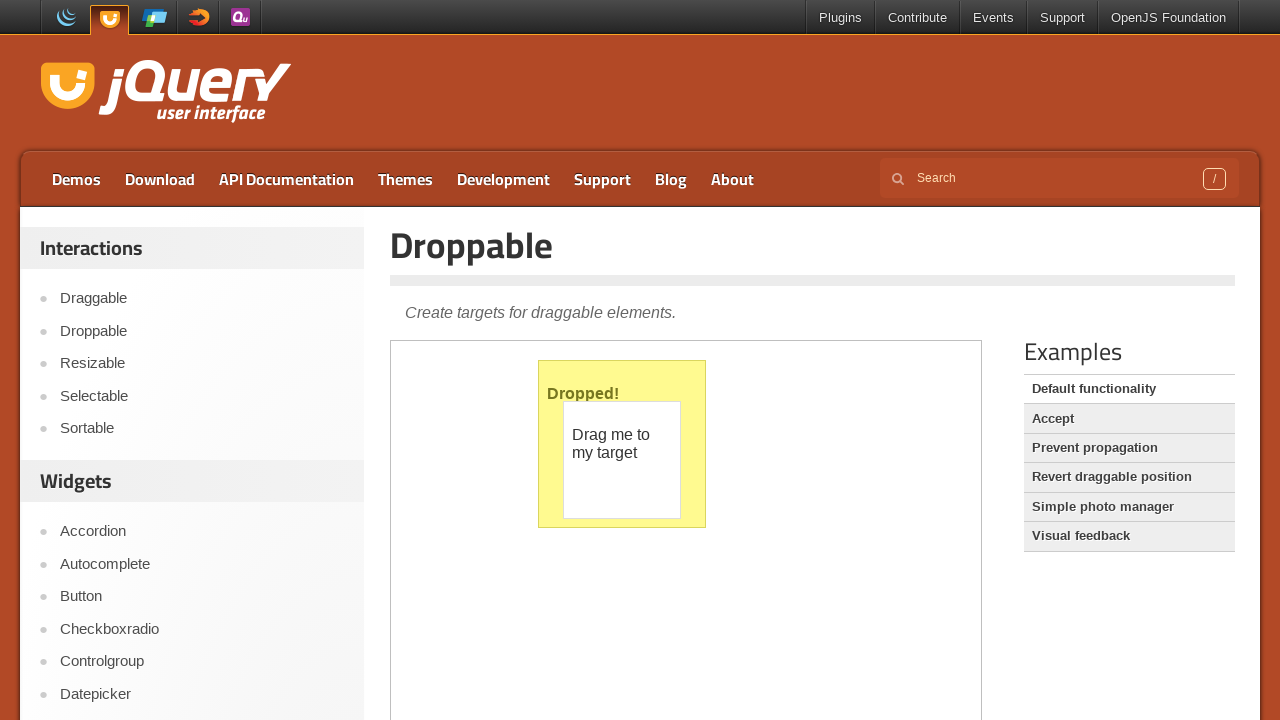

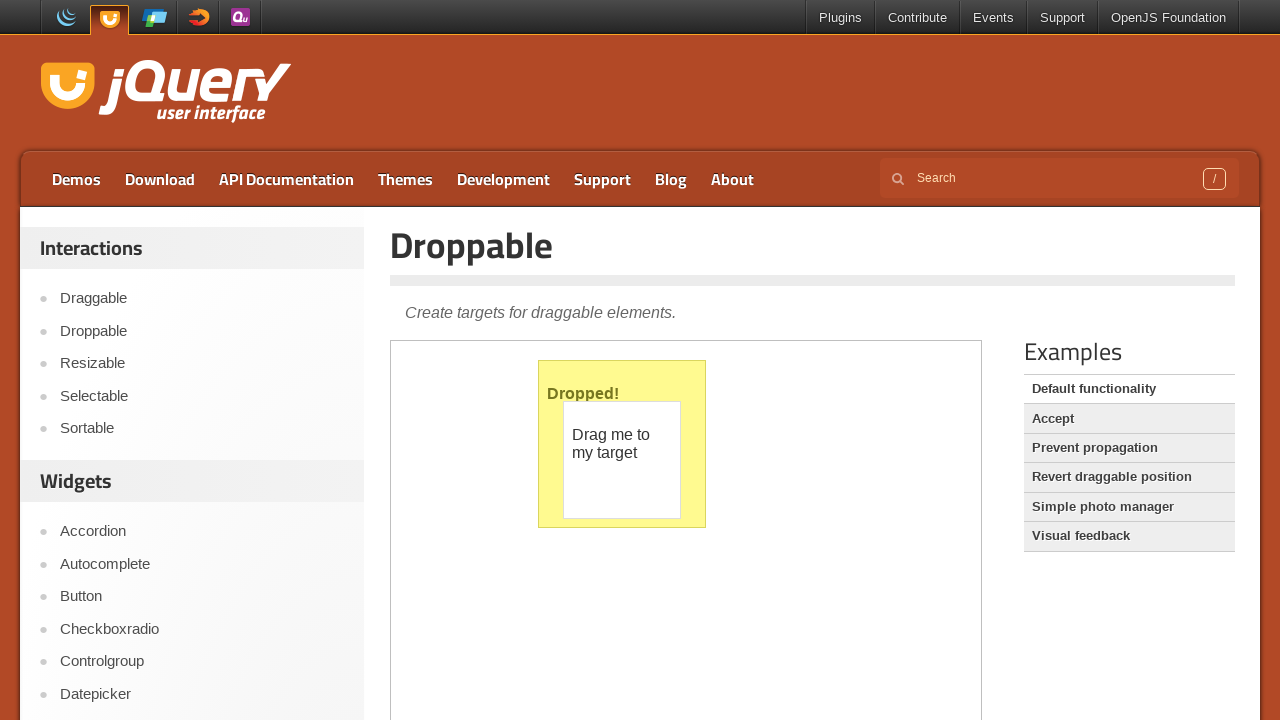